Tests a React datepicker with dropdown selectors for month and year, selecting April 2029 and date 20.

Starting URL: https://demoapps.qspiders.com/ui/datePick/datedropdown?sublist=1

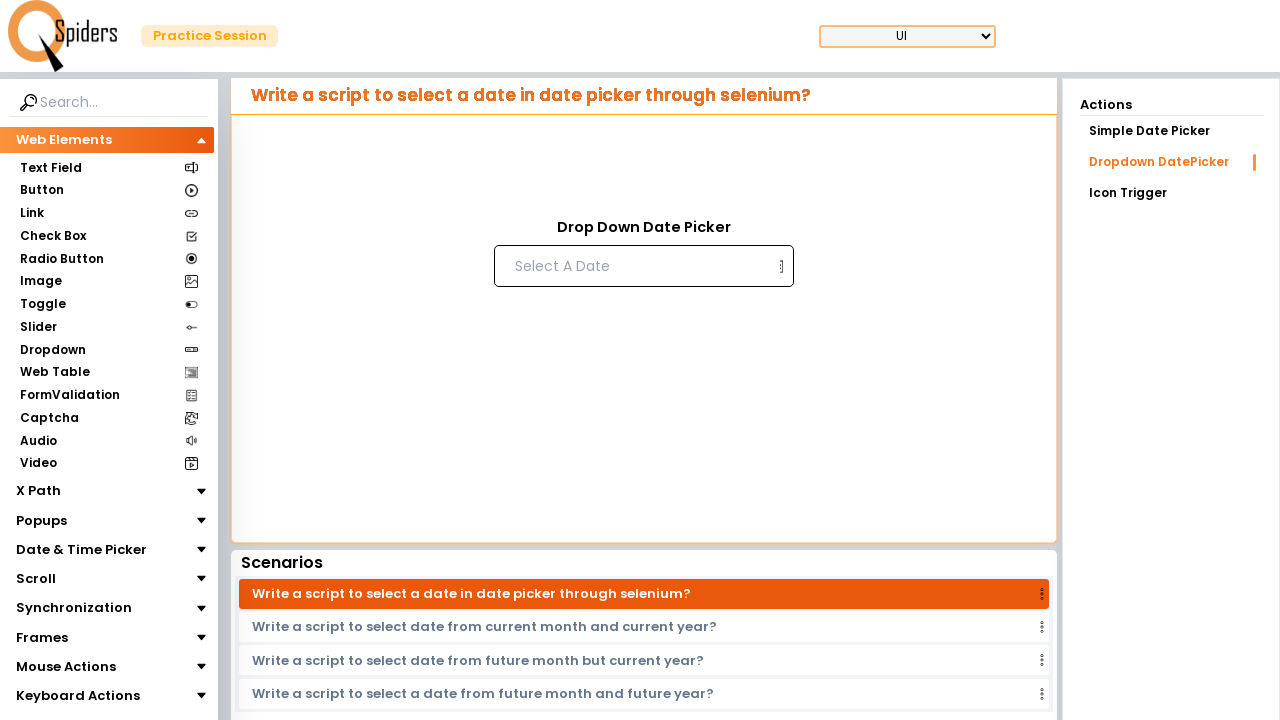

Clicked on date input field at (642, 266) on input[placeholder='Select A Date']
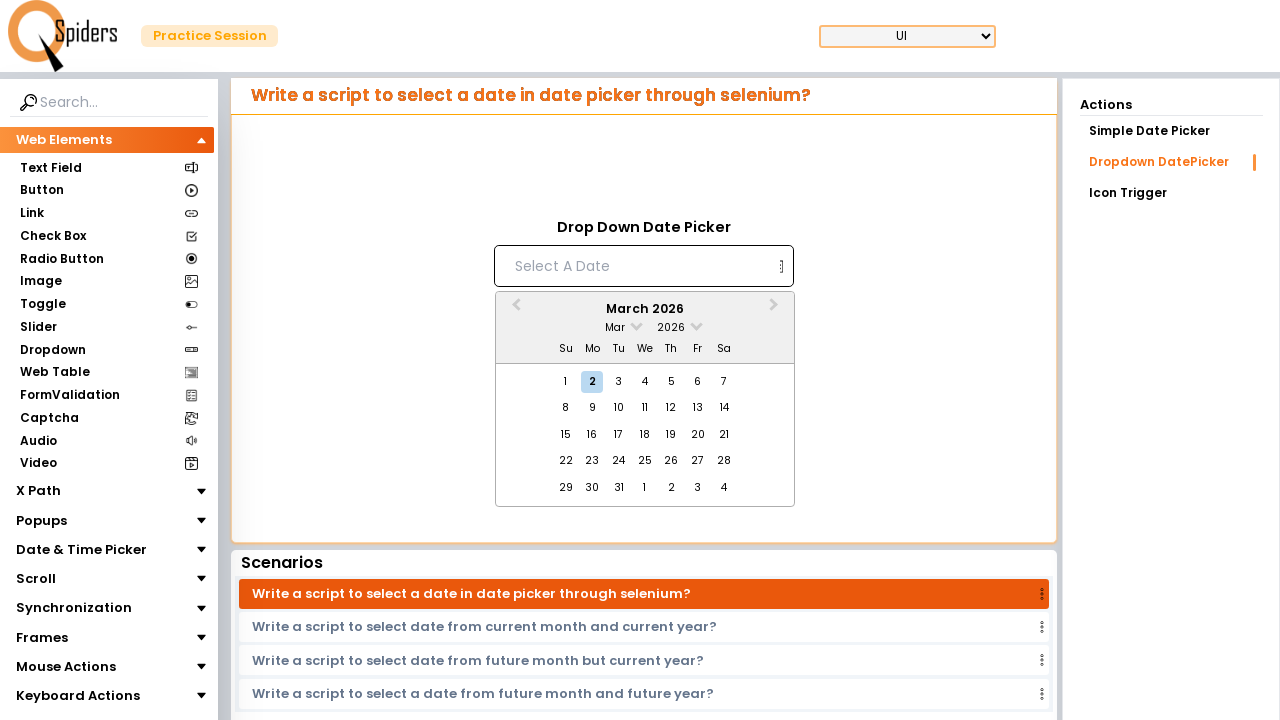

Clicked month dropdown arrow at (636, 324) on span.react-datepicker__month-read-view--down-arrow
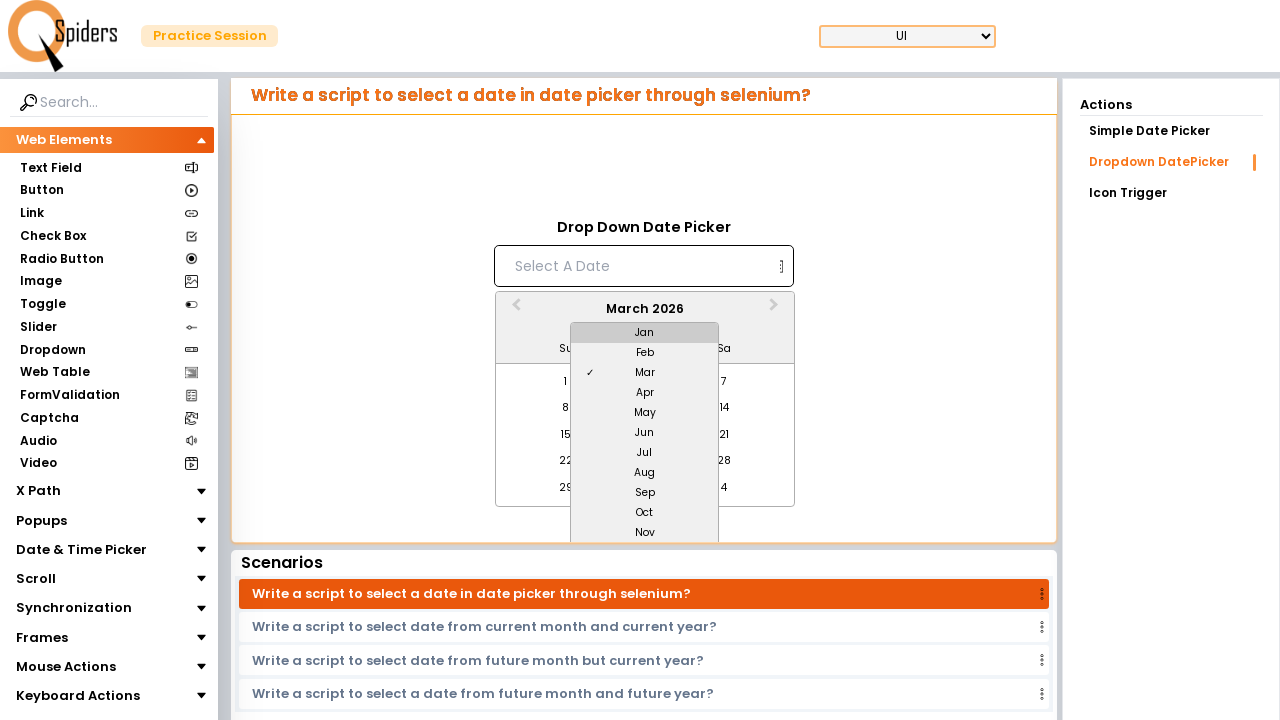

Selected April from month dropdown at (645, 393) on xpath=//div[.='Apr']
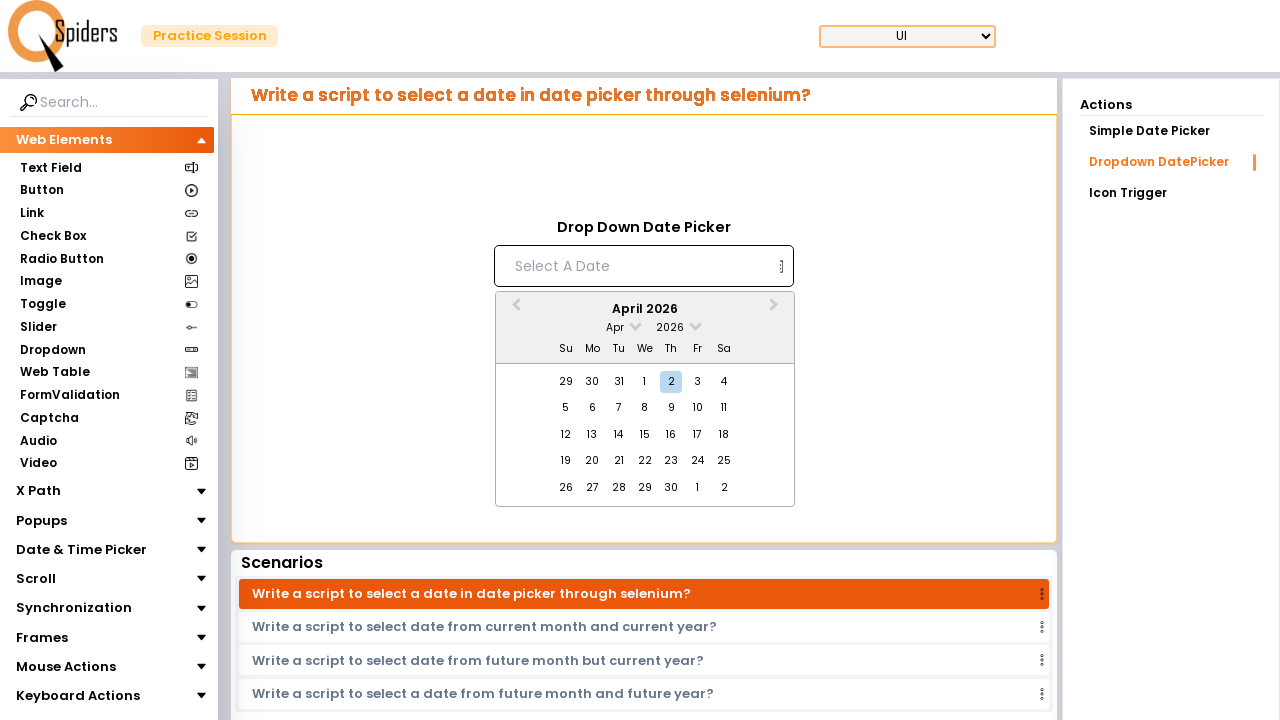

Clicked year dropdown arrow at (695, 324) on span.react-datepicker__year-read-view--down-arrow
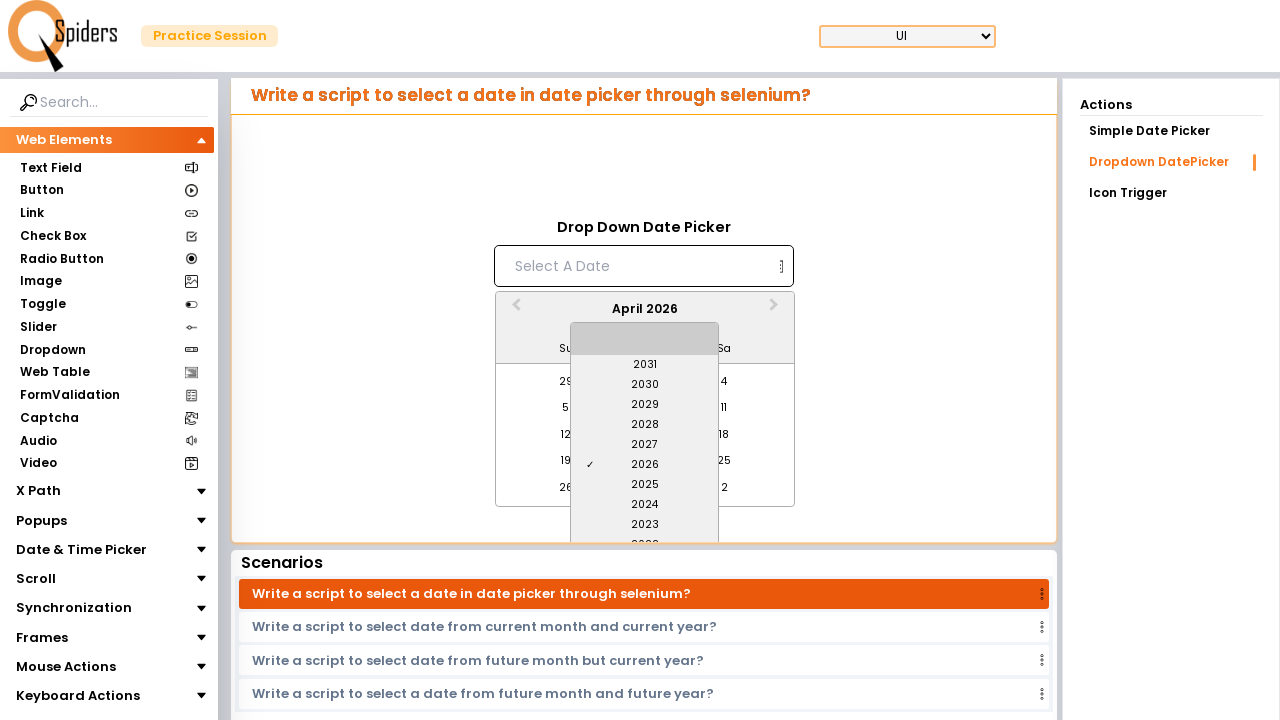

Selected 2029 from year dropdown at (645, 405) on xpath=//div[.='2029']
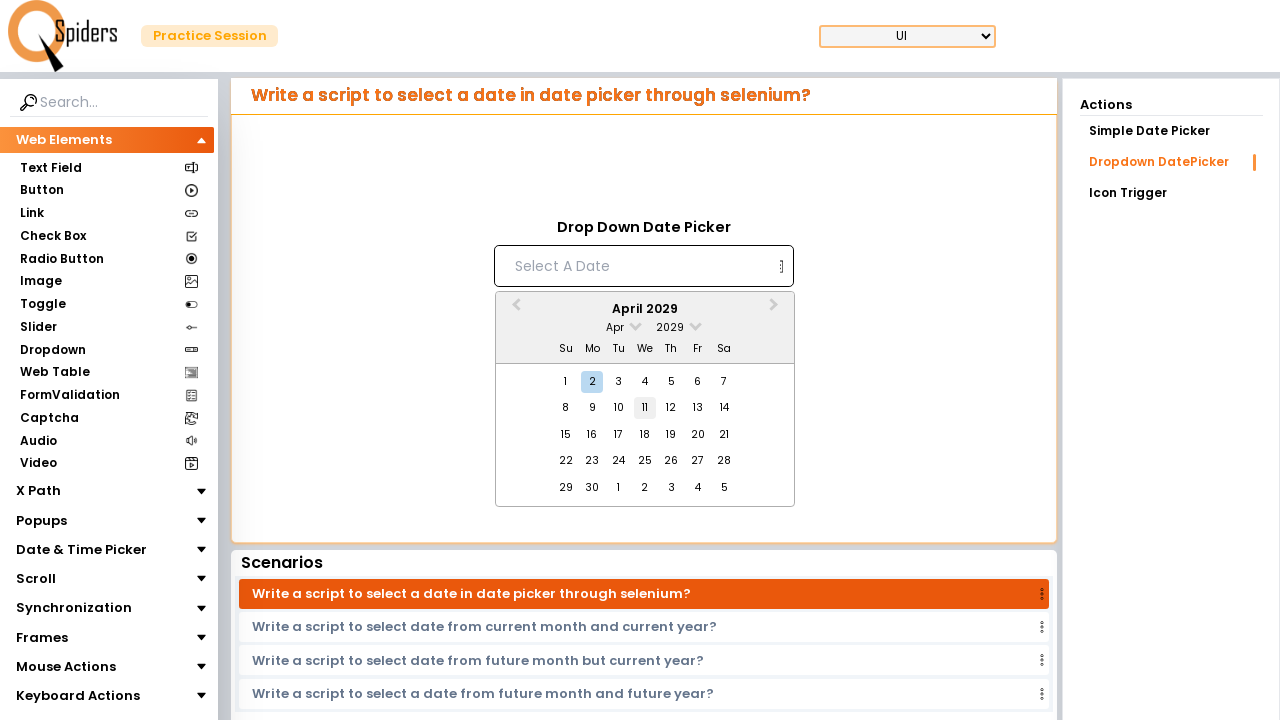

Selected date 20 from calendar at (698, 435) on xpath=//div[.='20']
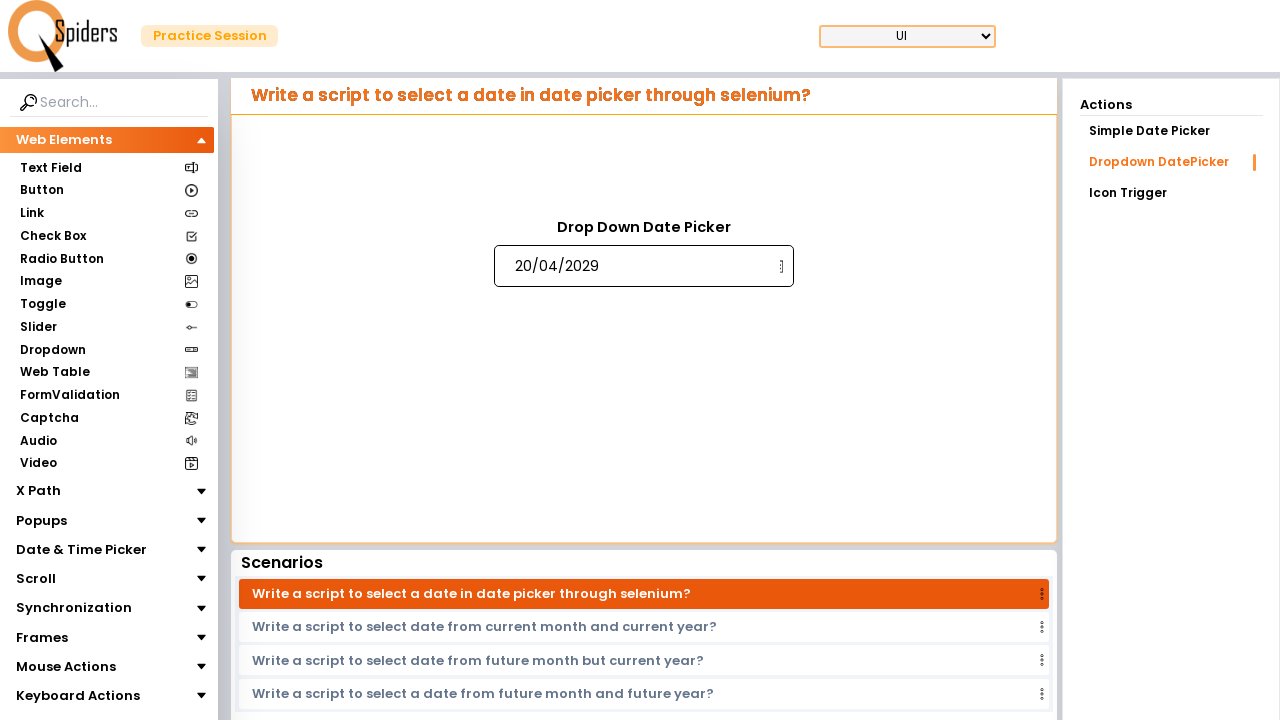

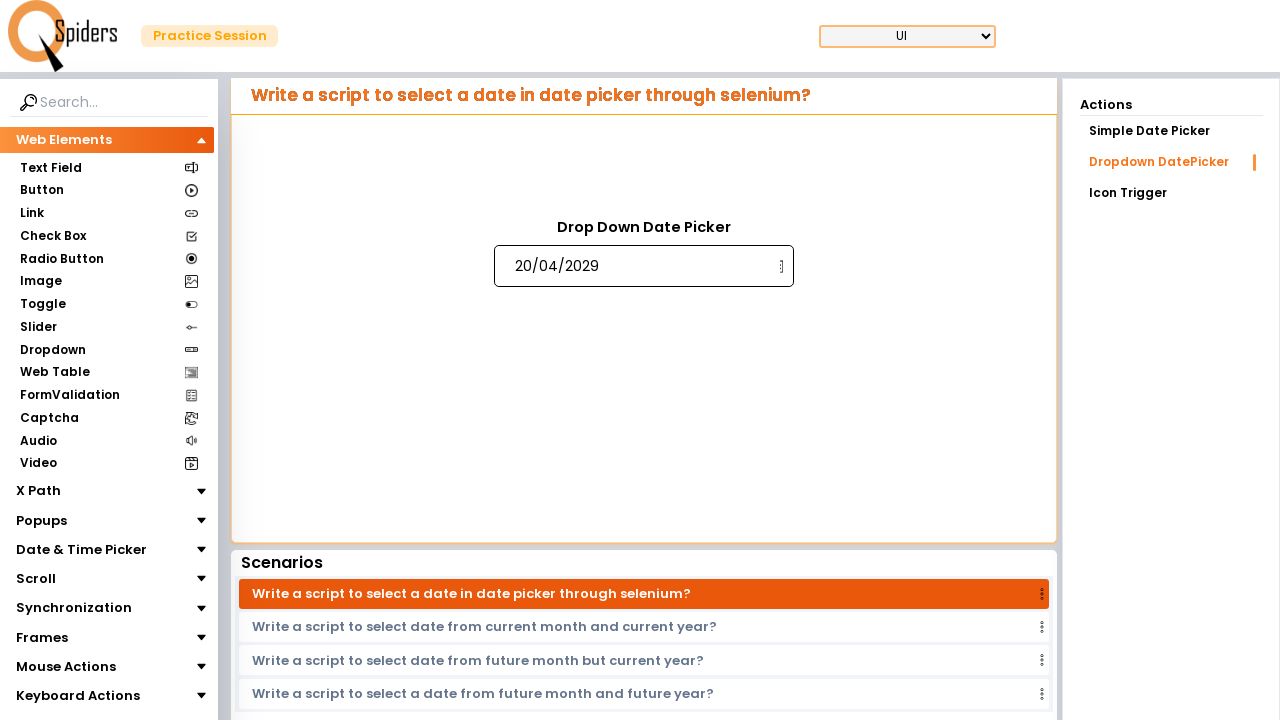